Tests that whitespace is trimmed from todo text when editing.

Starting URL: https://demo.playwright.dev/todomvc

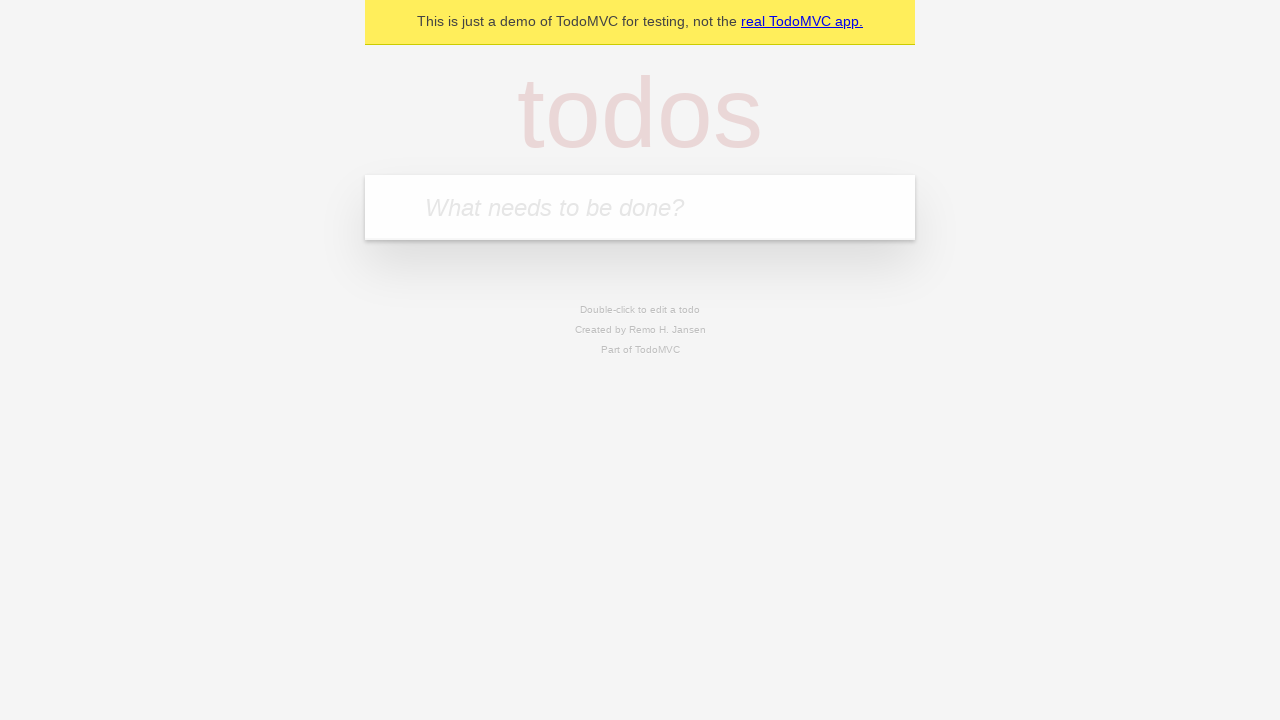

Filled todo input with 'buy some cheese' on internal:attr=[placeholder="What needs to be done?"i]
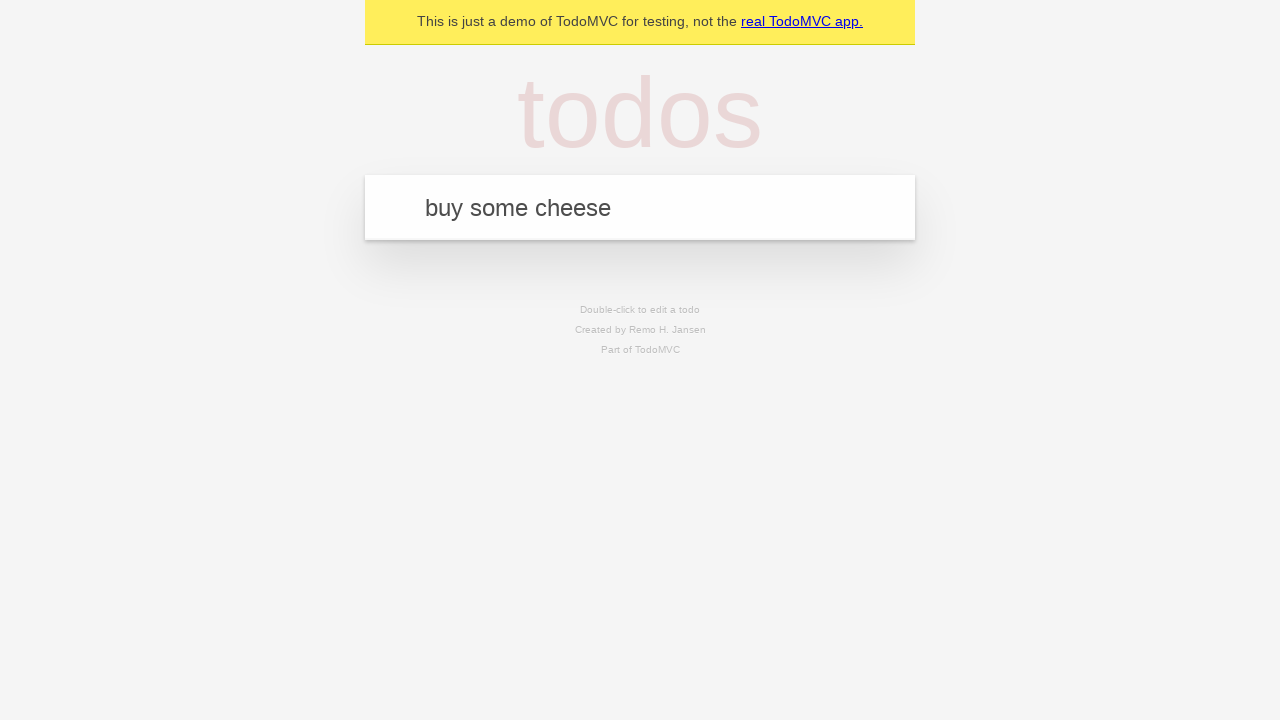

Pressed Enter to create first todo on internal:attr=[placeholder="What needs to be done?"i]
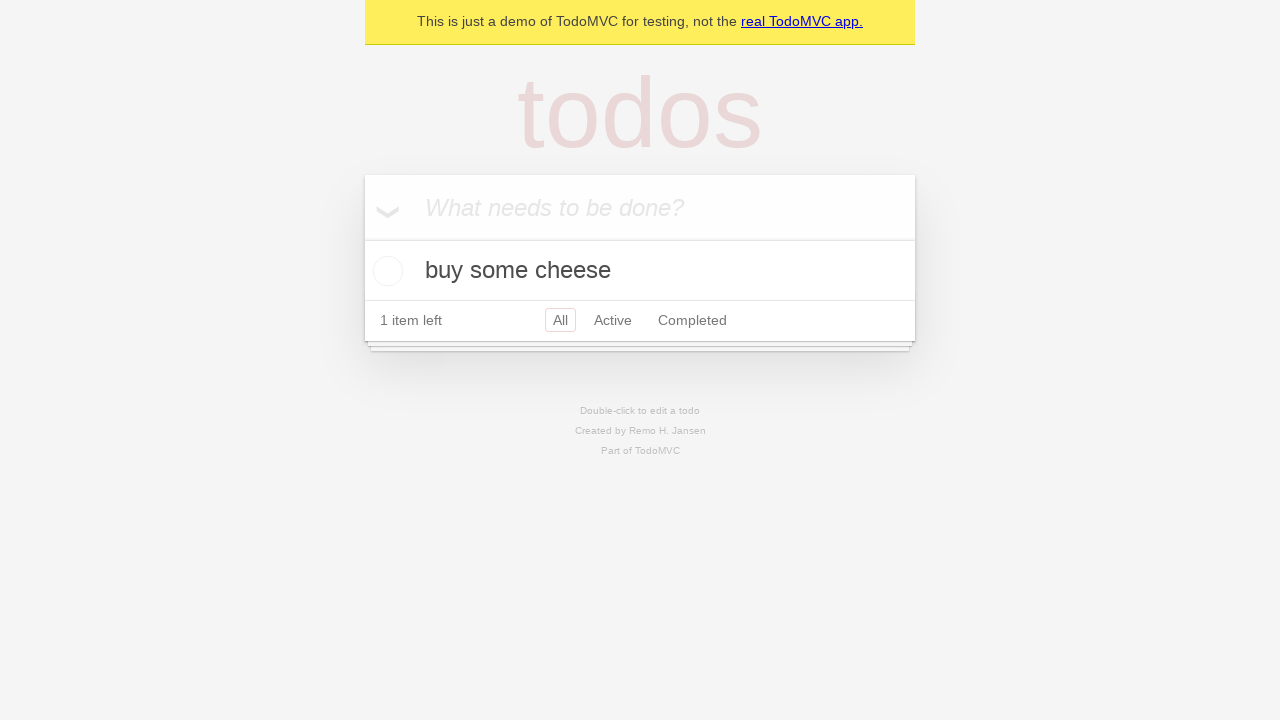

Filled todo input with 'feed the cat' on internal:attr=[placeholder="What needs to be done?"i]
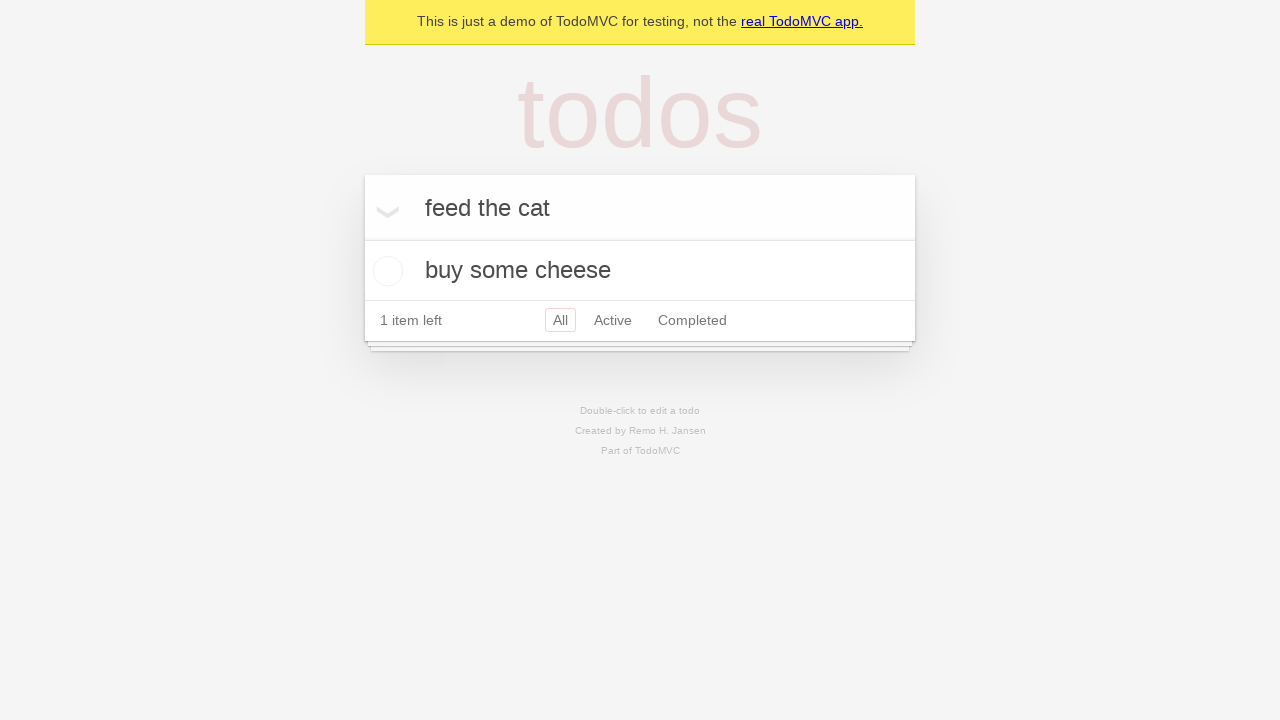

Pressed Enter to create second todo on internal:attr=[placeholder="What needs to be done?"i]
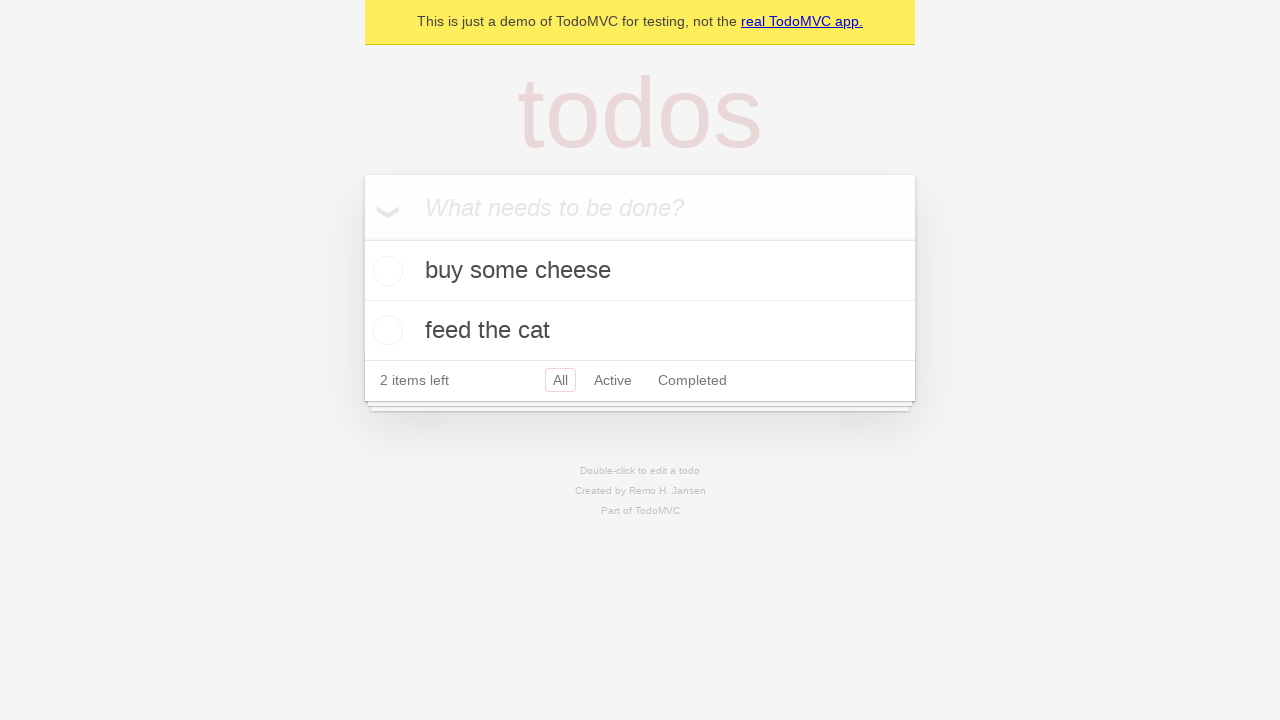

Filled todo input with 'book a doctors appointment' on internal:attr=[placeholder="What needs to be done?"i]
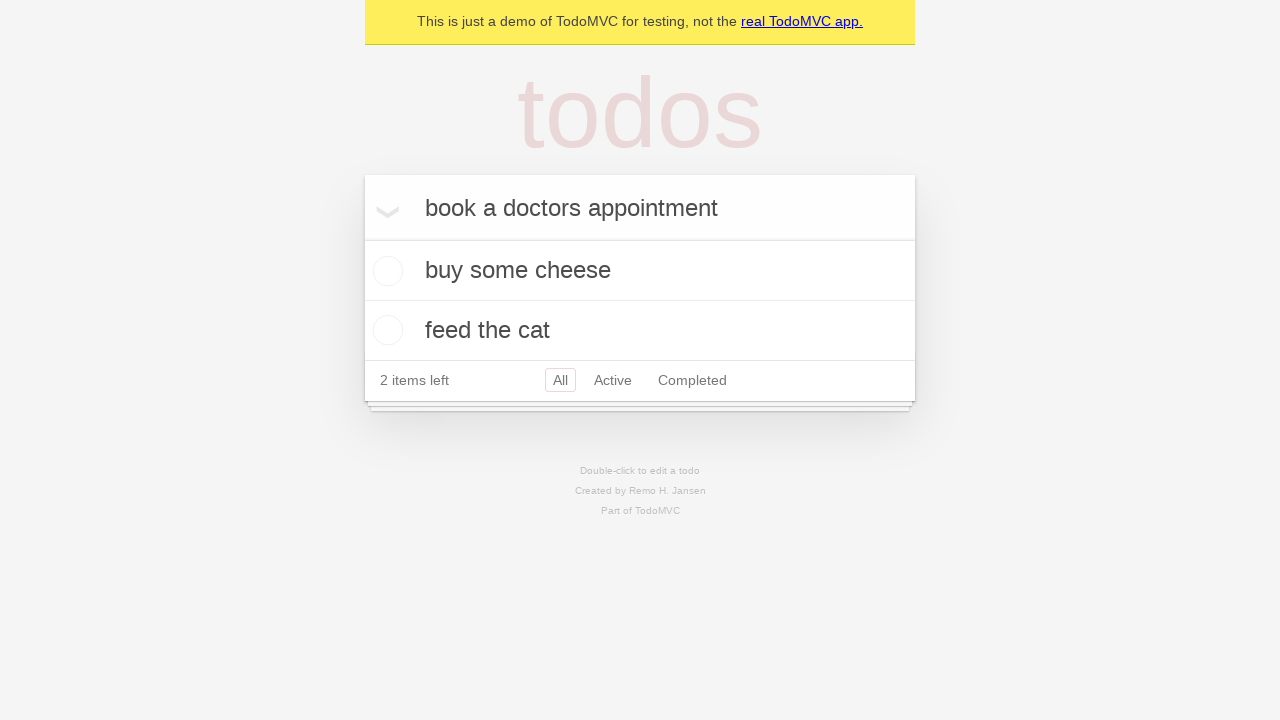

Pressed Enter to create third todo on internal:attr=[placeholder="What needs to be done?"i]
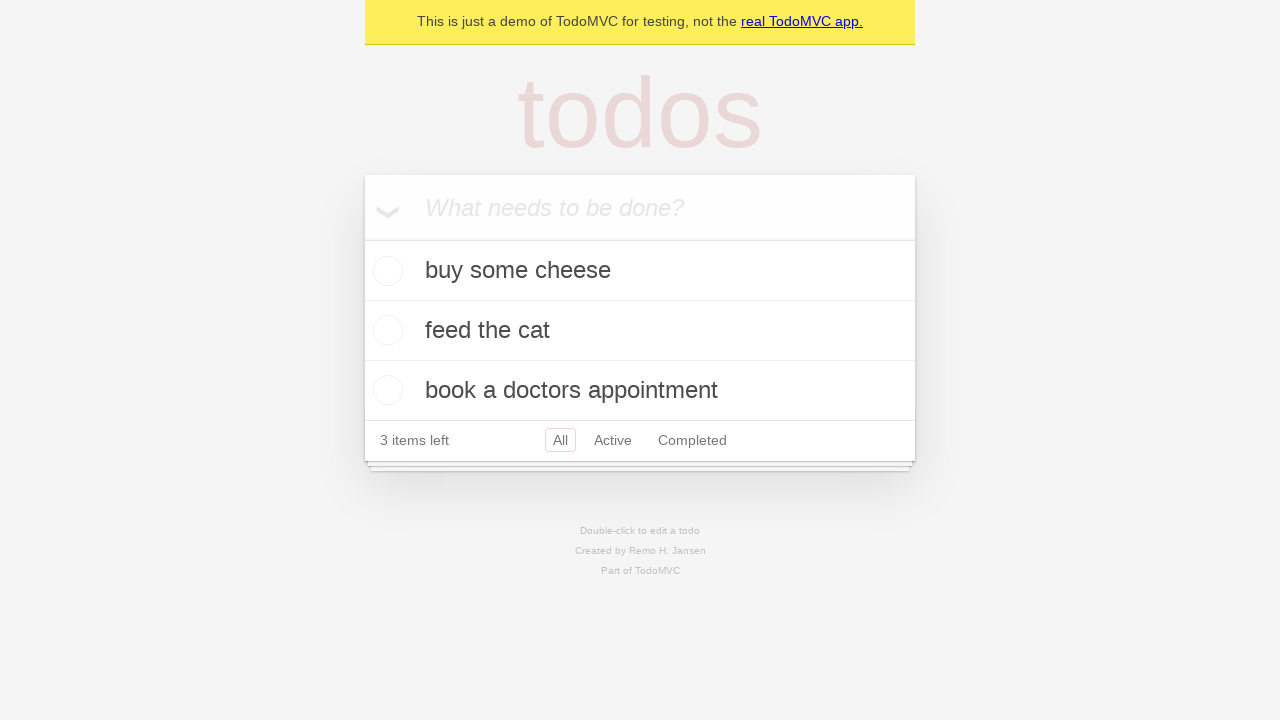

Double-clicked second todo item to enter edit mode at (640, 331) on internal:testid=[data-testid="todo-item"s] >> nth=1
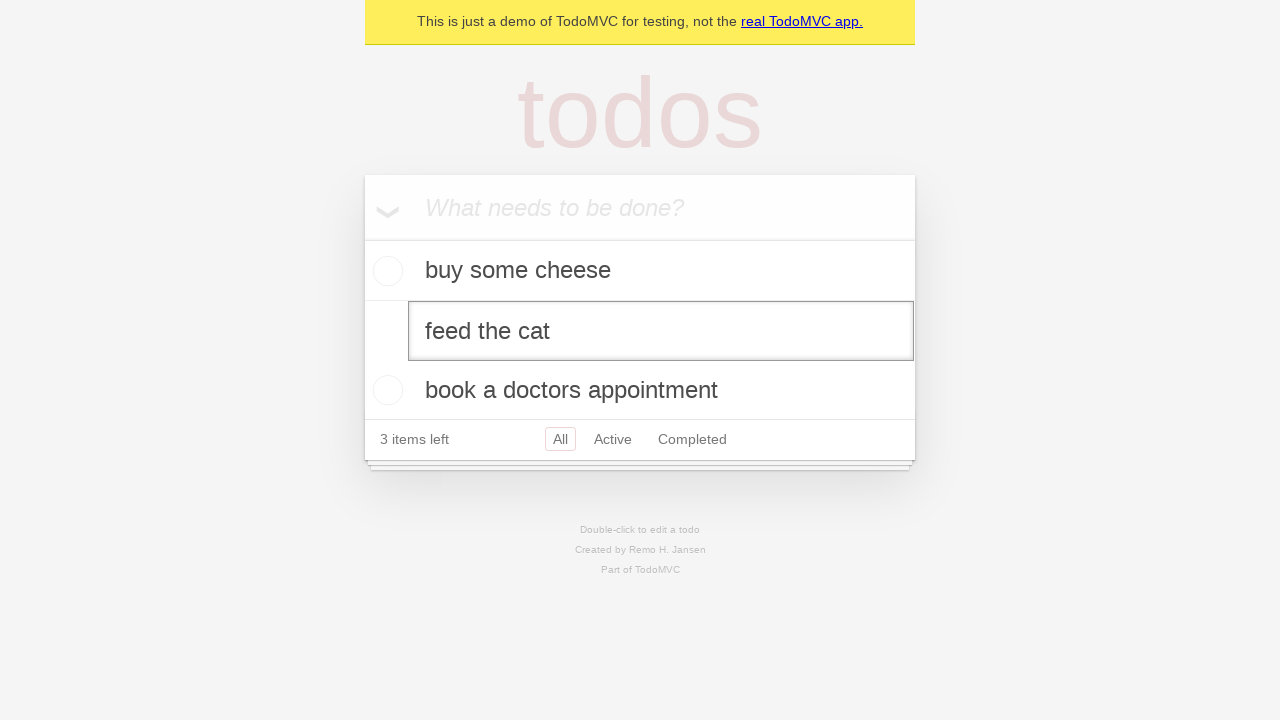

Filled edit field with text containing leading and trailing whitespace on internal:testid=[data-testid="todo-item"s] >> nth=1 >> internal:role=textbox[nam
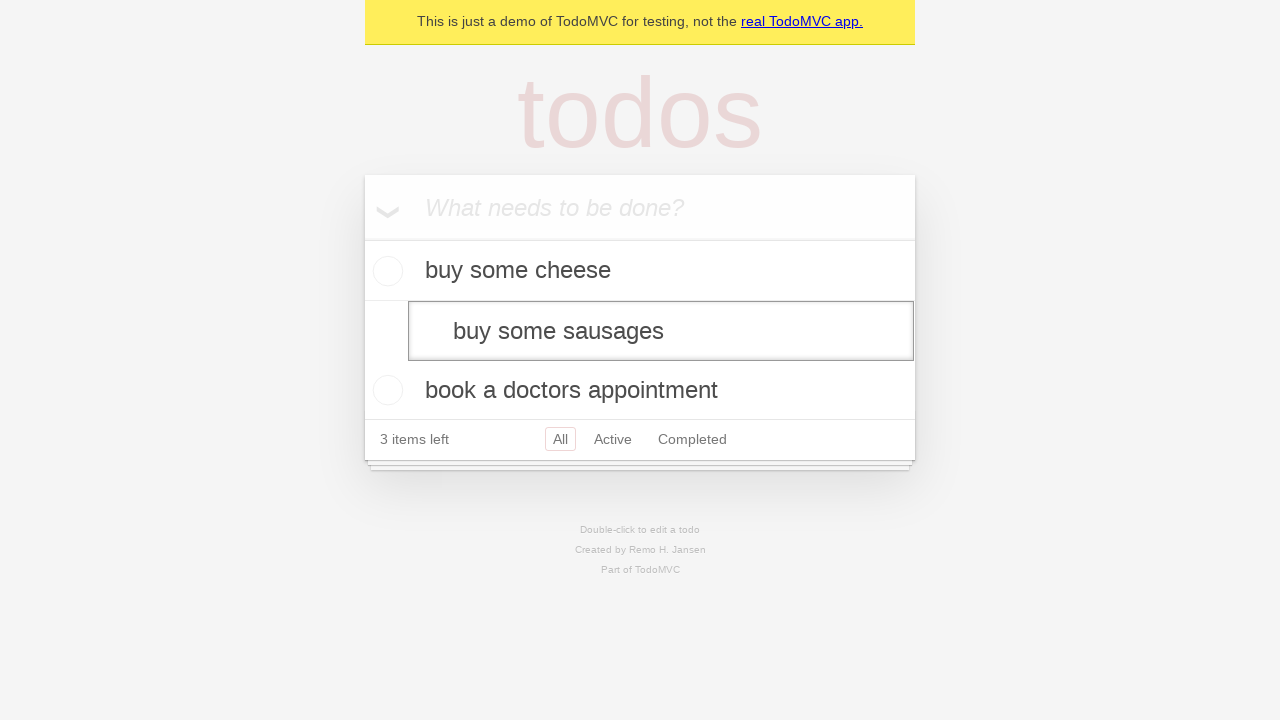

Pressed Enter to save edited todo, whitespace should be trimmed on internal:testid=[data-testid="todo-item"s] >> nth=1 >> internal:role=textbox[nam
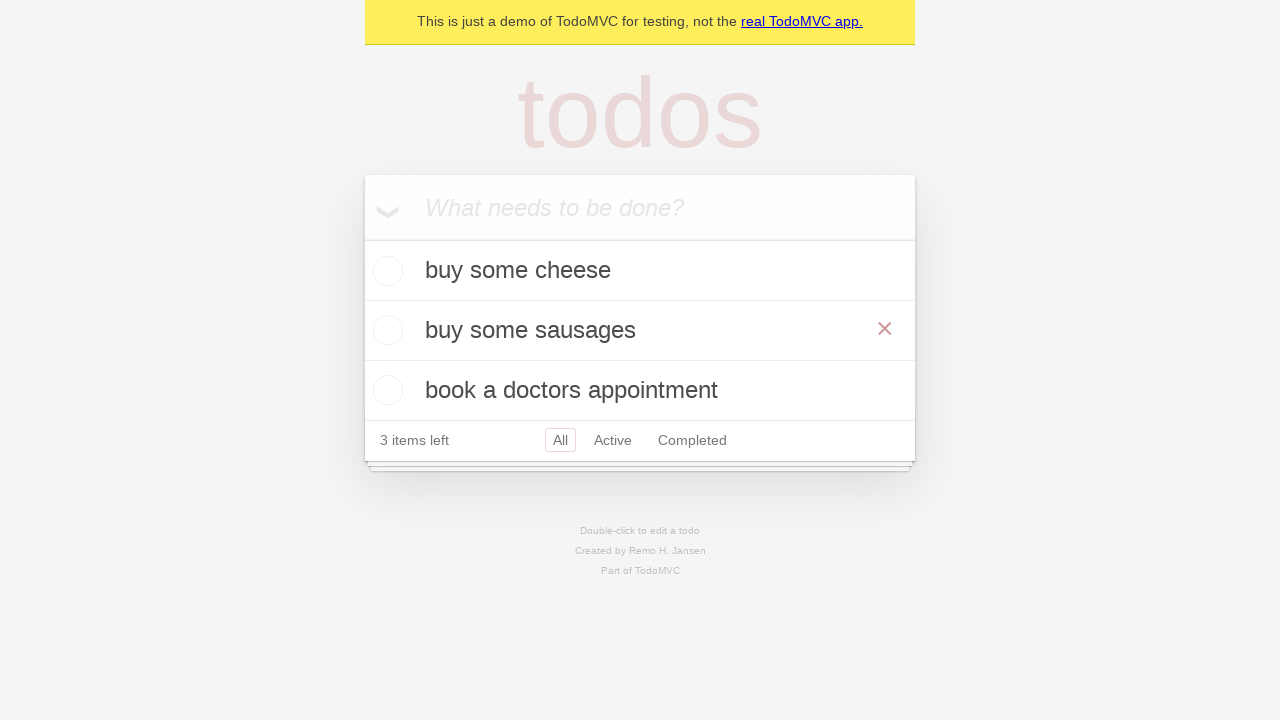

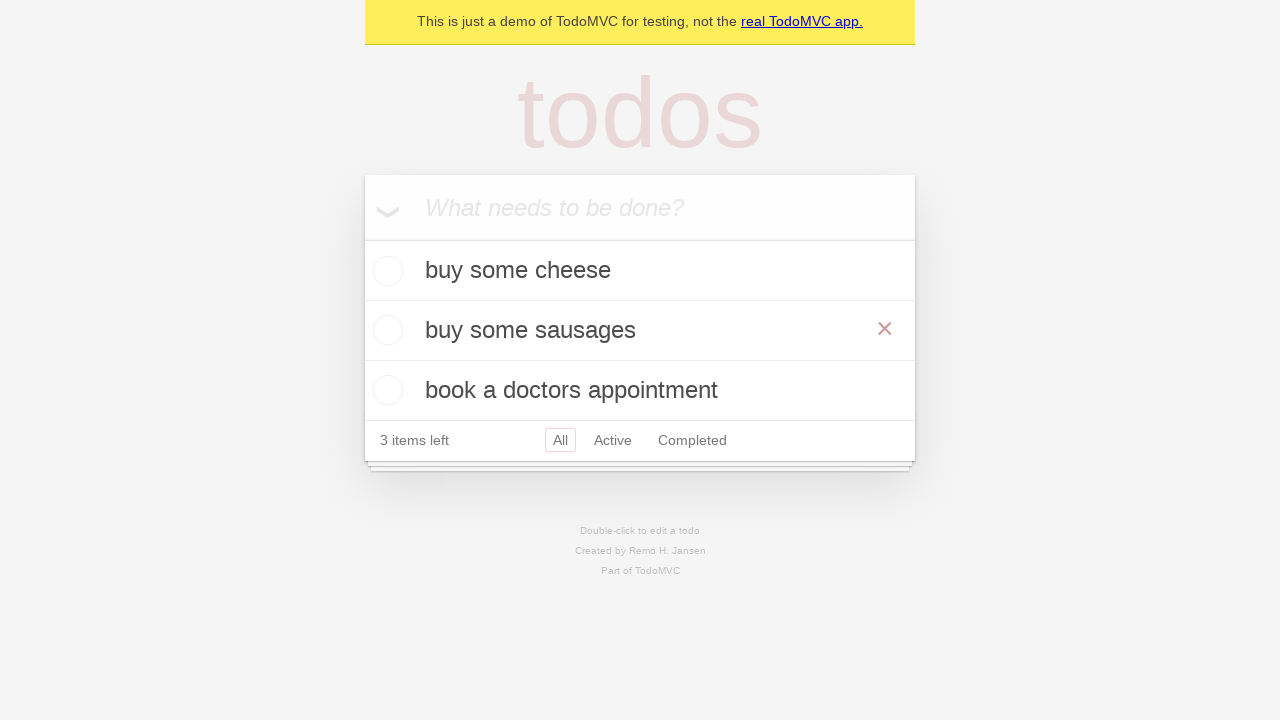